Tests table search functionality by entering "New York" in the search field and verifying filtered results

Starting URL: https://www.lambdatest.com/selenium-playground/table-sort-search-demo

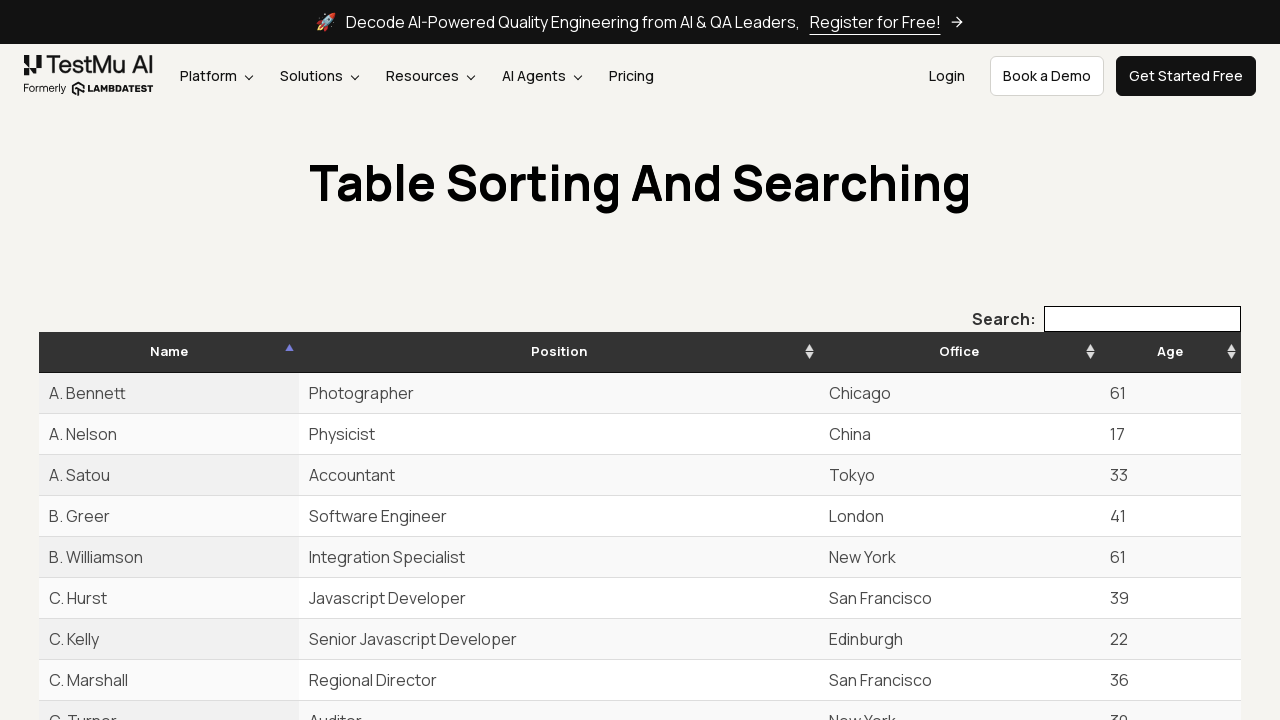

Clicked on search input field at (1142, 319) on xpath=//input[@type='search']
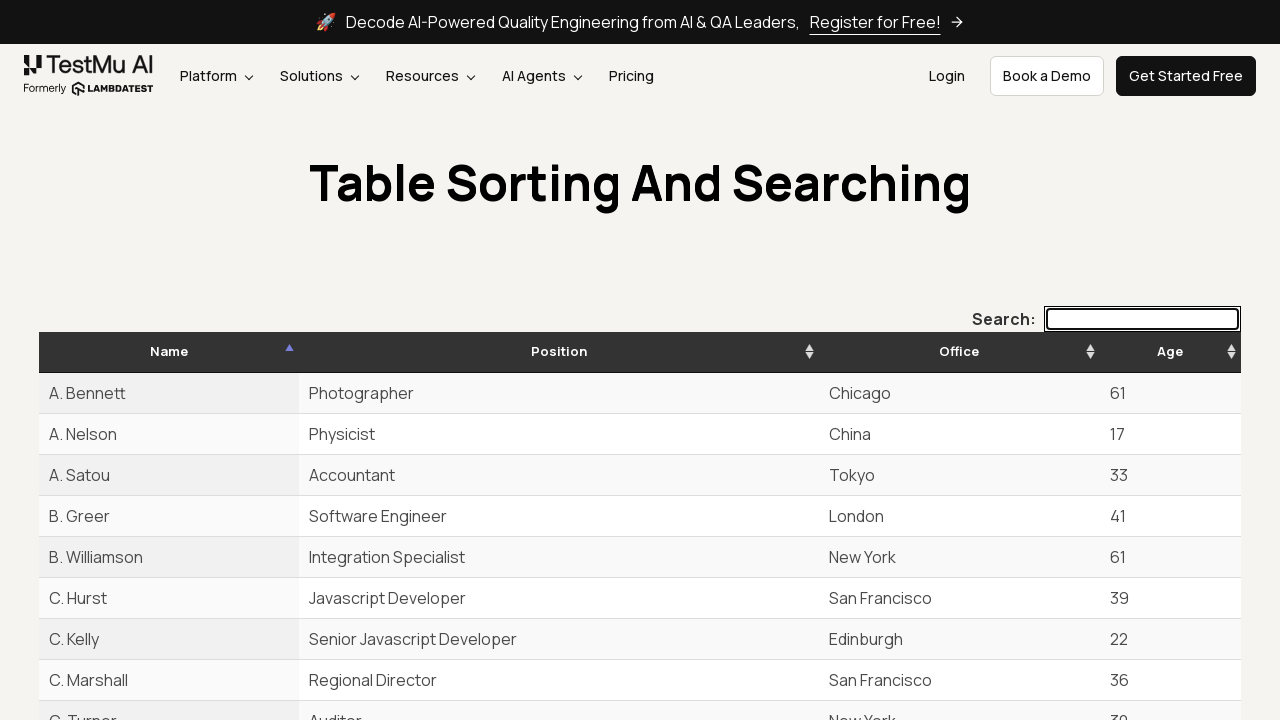

Entered 'New York' in search field on //input[@type='search']
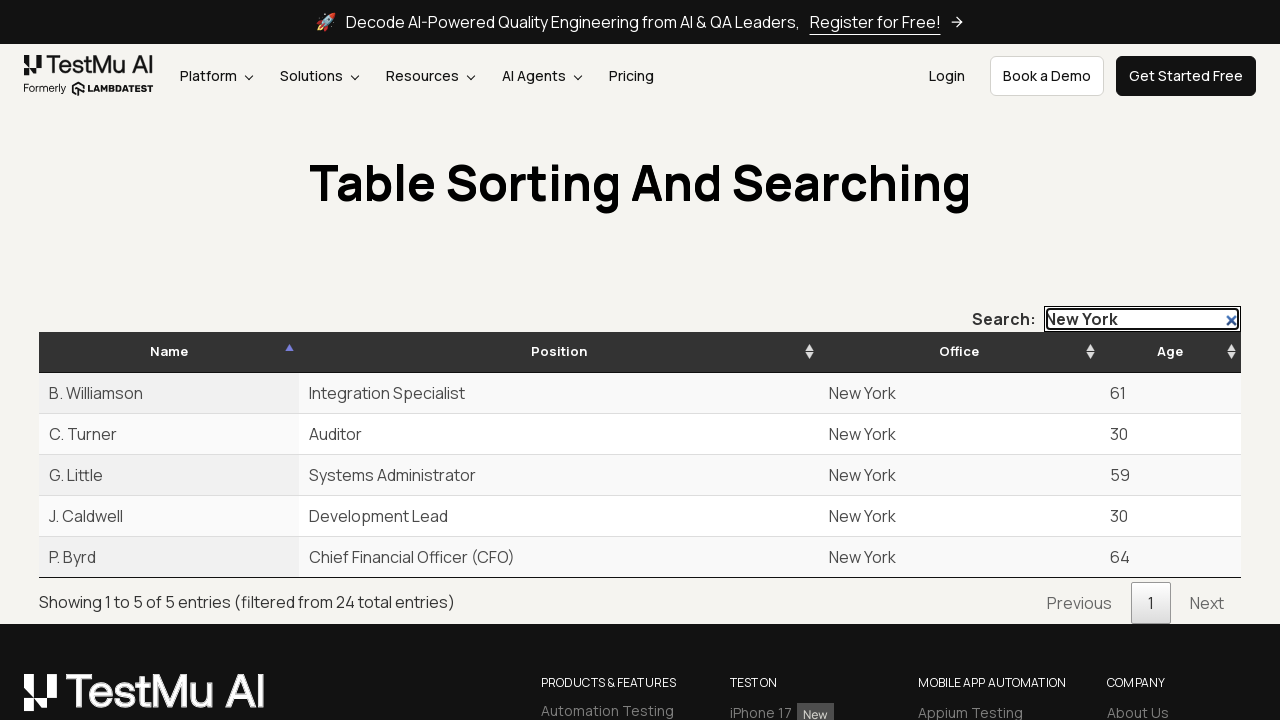

Waited for table to filter results
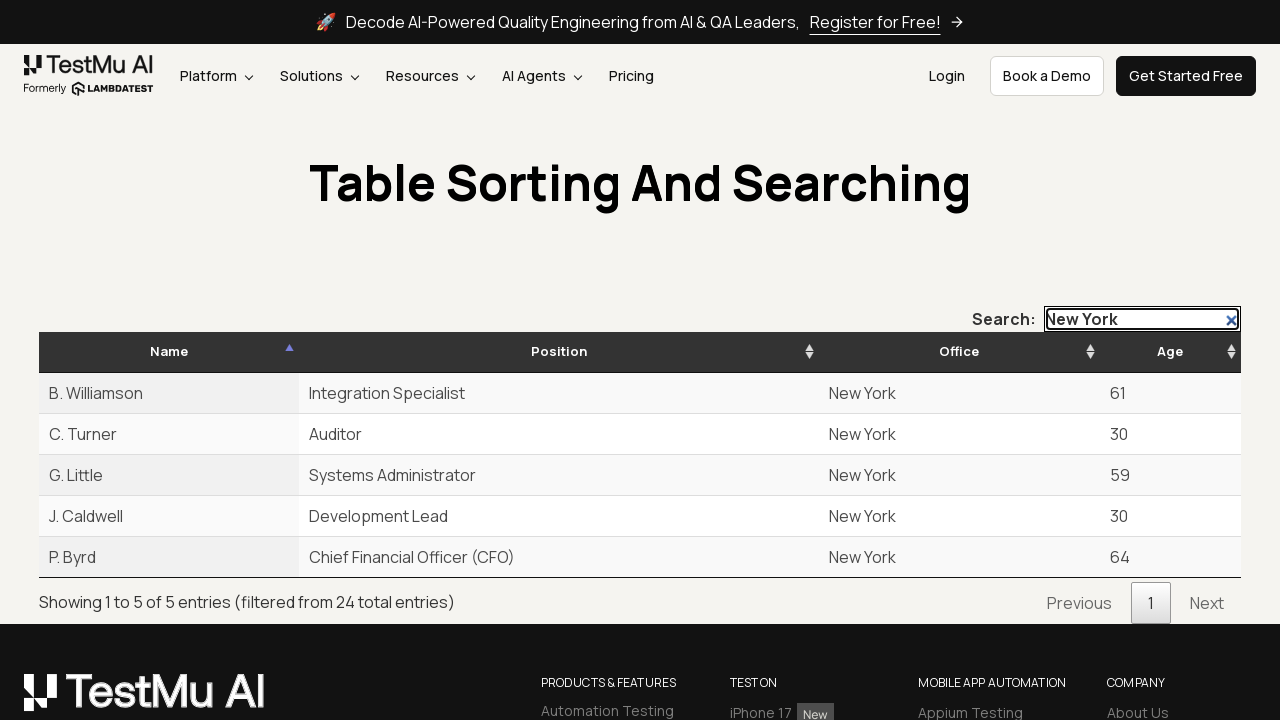

Retrieved filtered table rows, found 5 rows
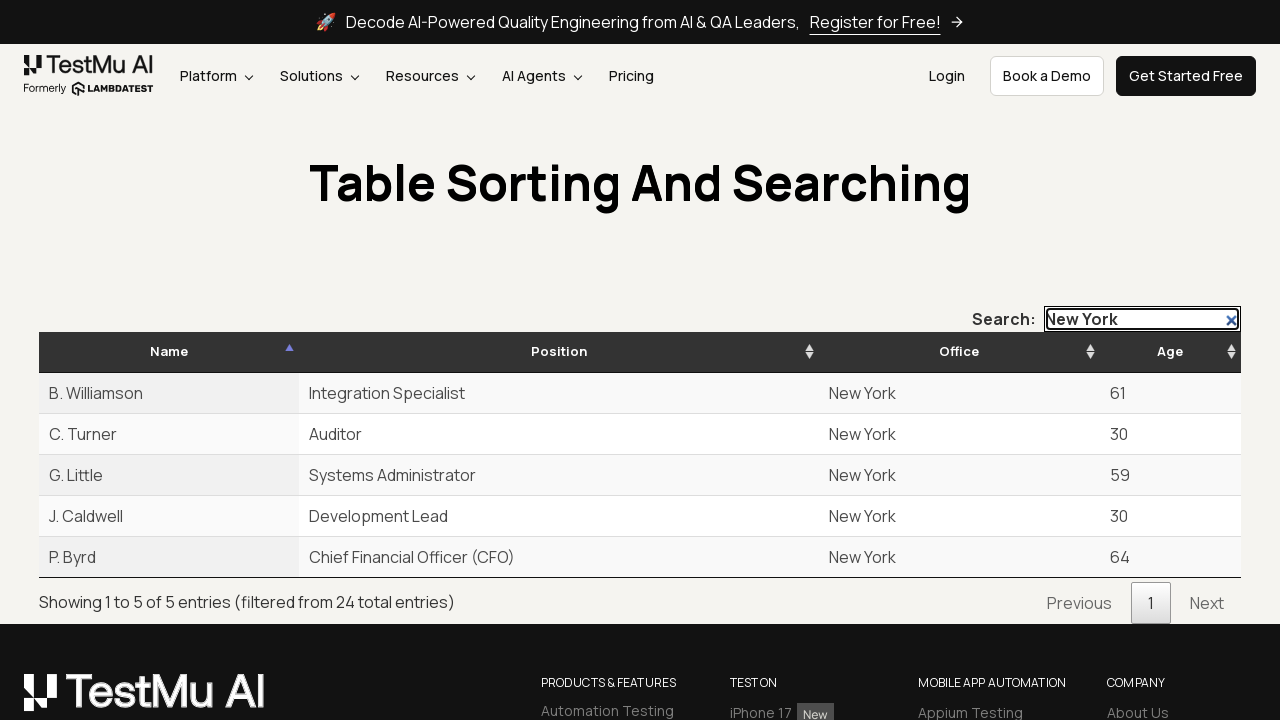

Verified row 1 office column contains 'New York': New York
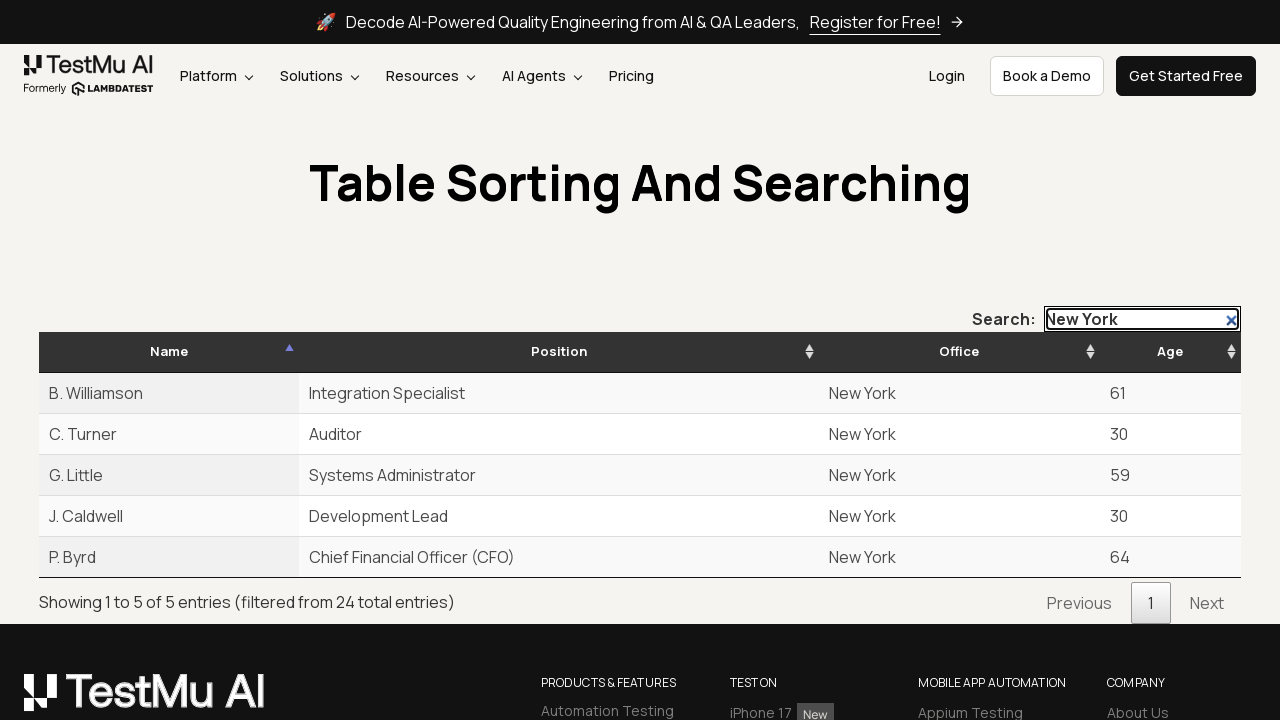

Assertion passed for row 1
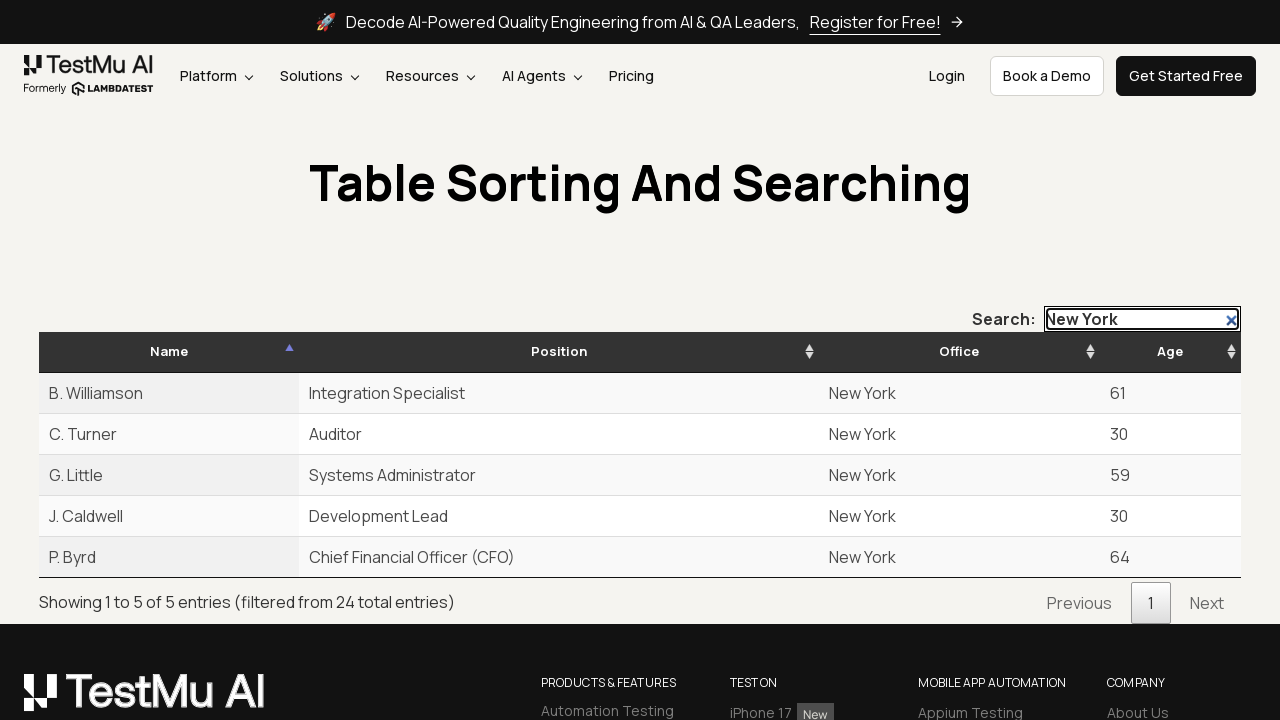

Verified row 2 office column contains 'New York': New York
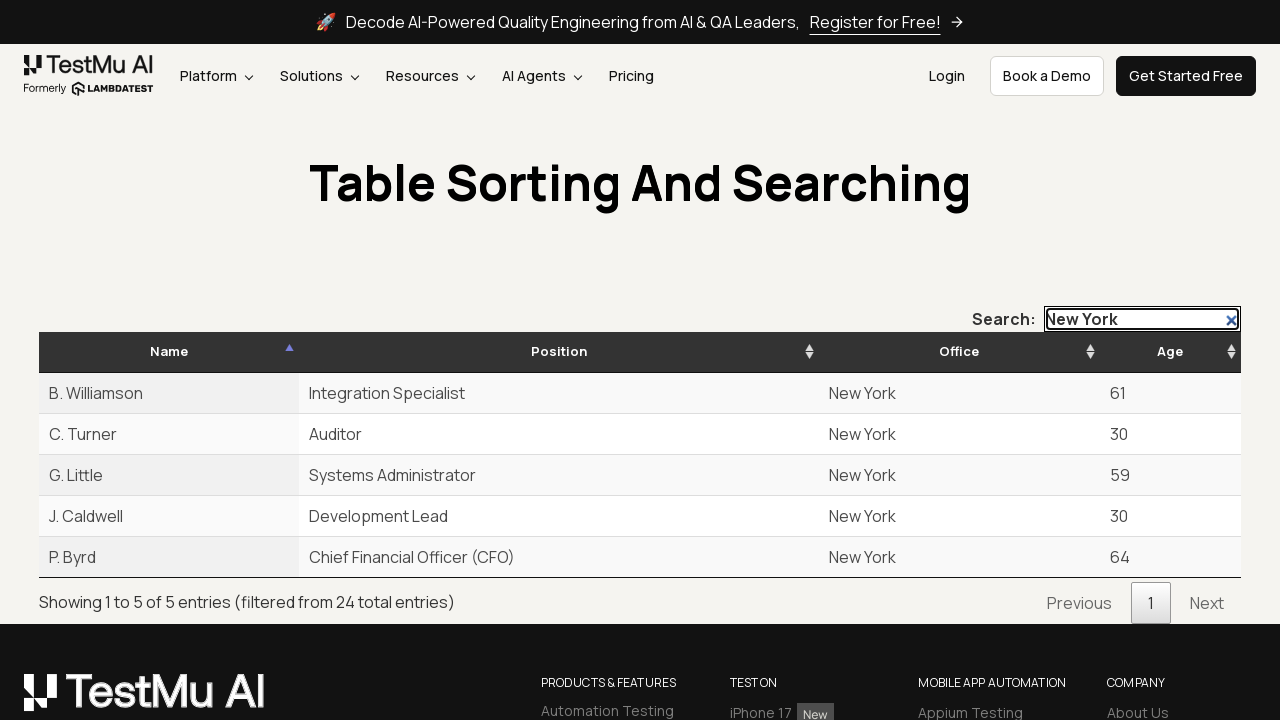

Assertion passed for row 2
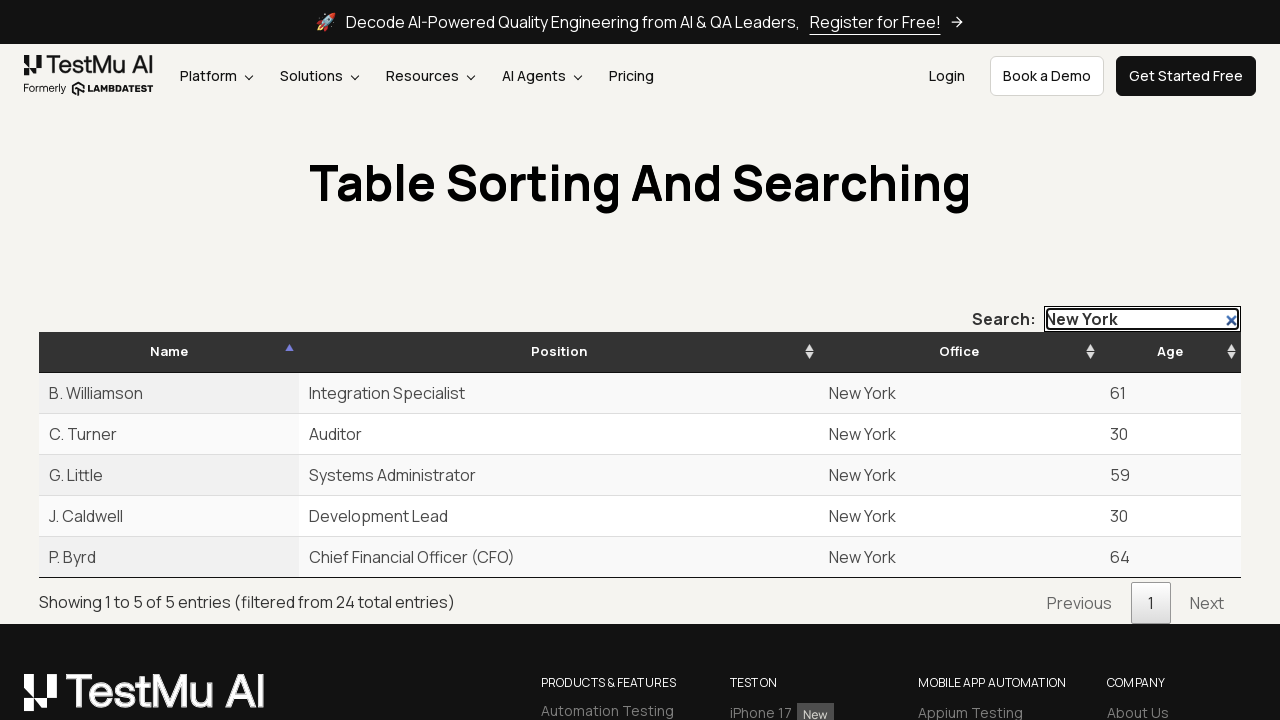

Verified row 3 office column contains 'New York': New York
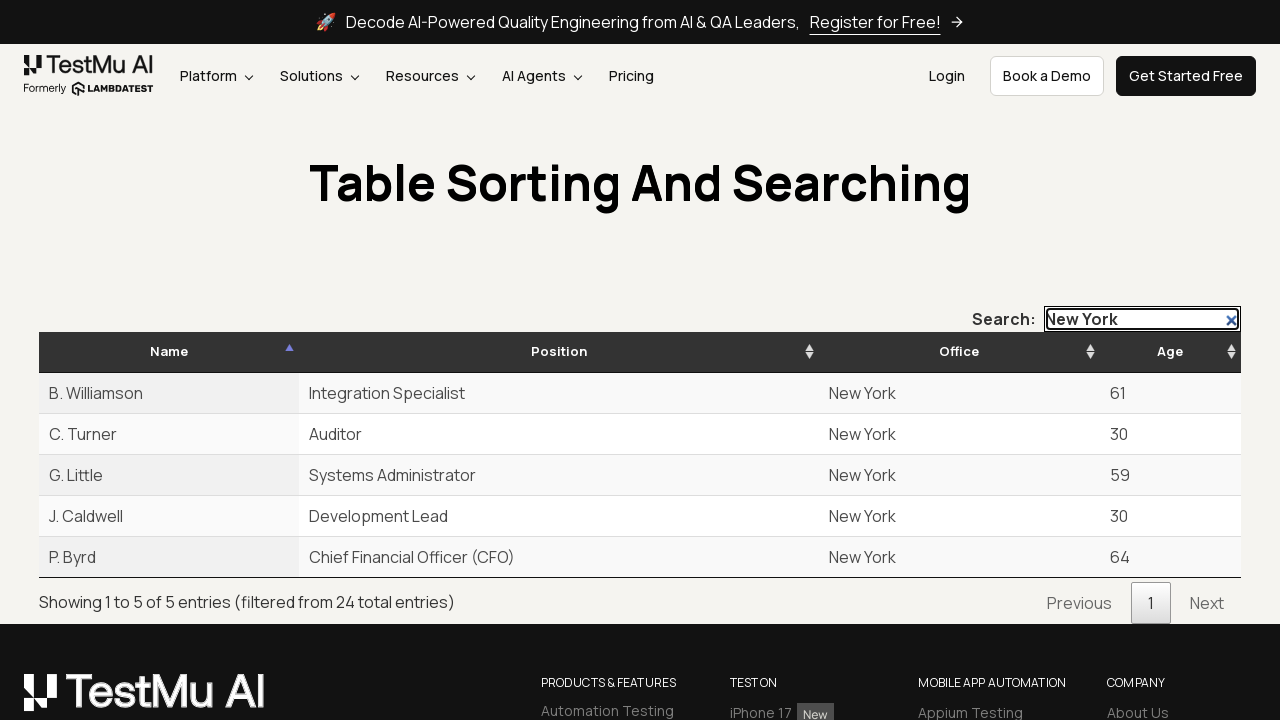

Assertion passed for row 3
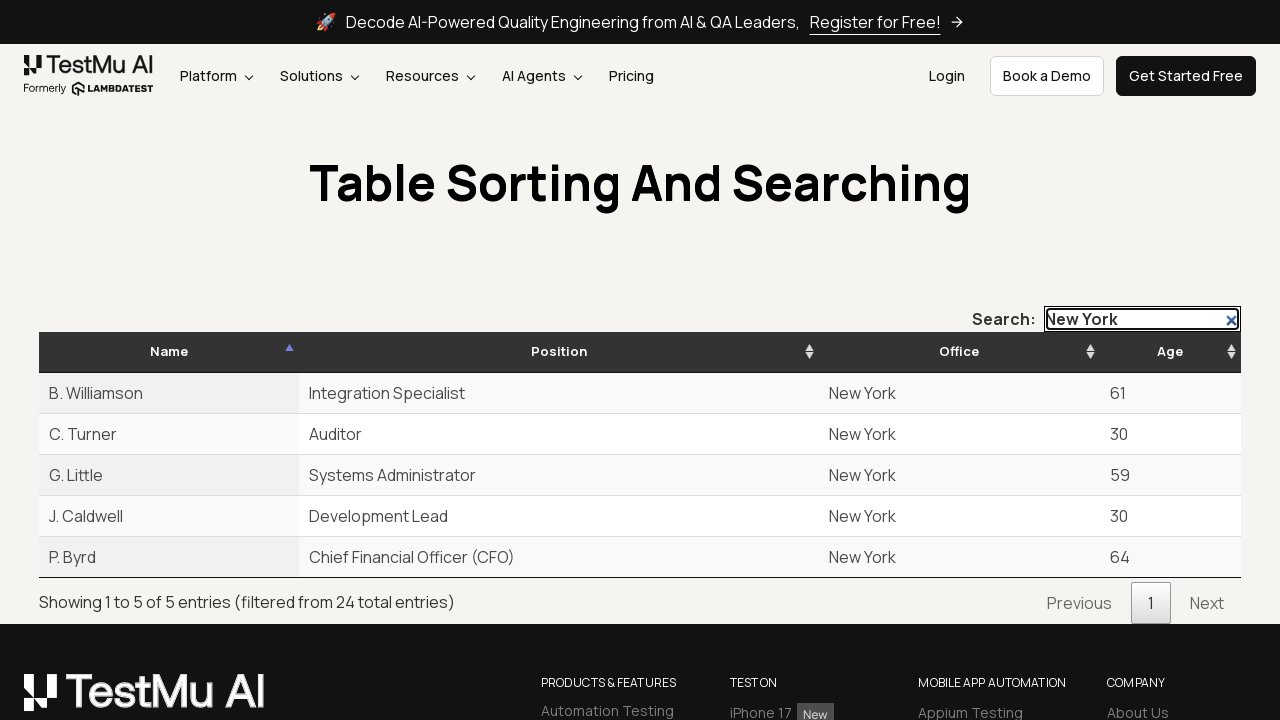

Verified row 4 office column contains 'New York': New York
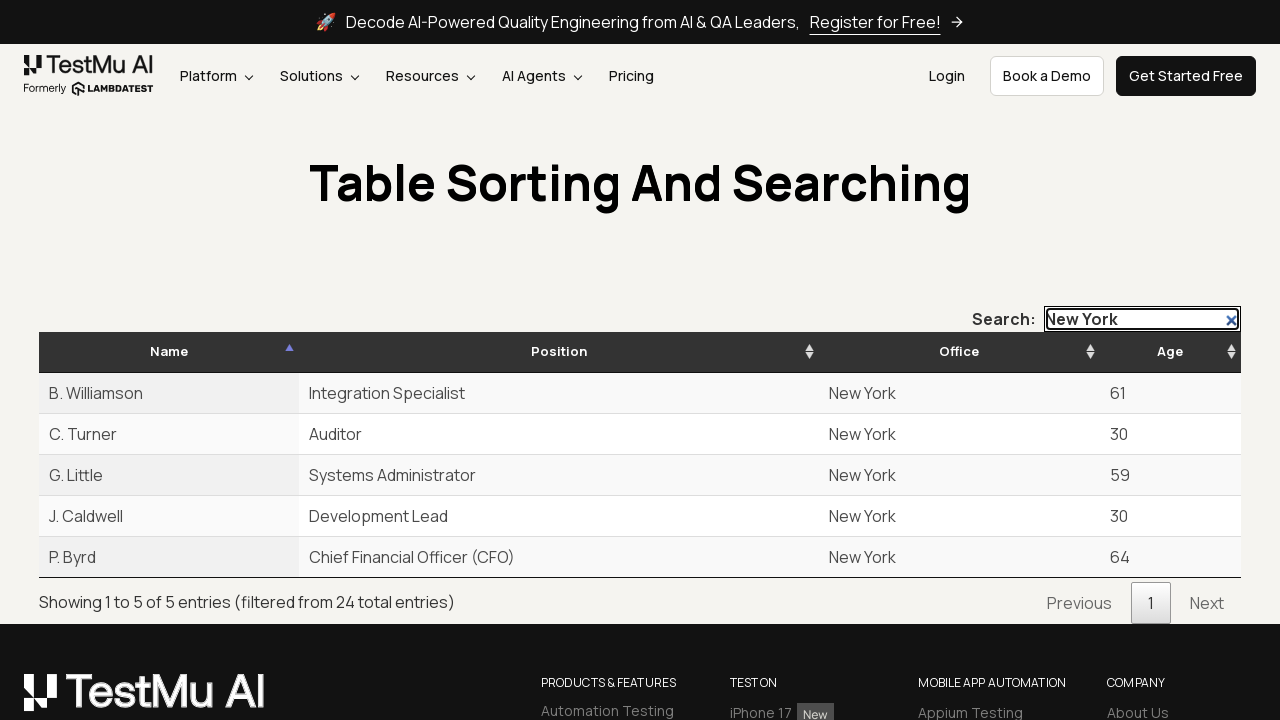

Assertion passed for row 4
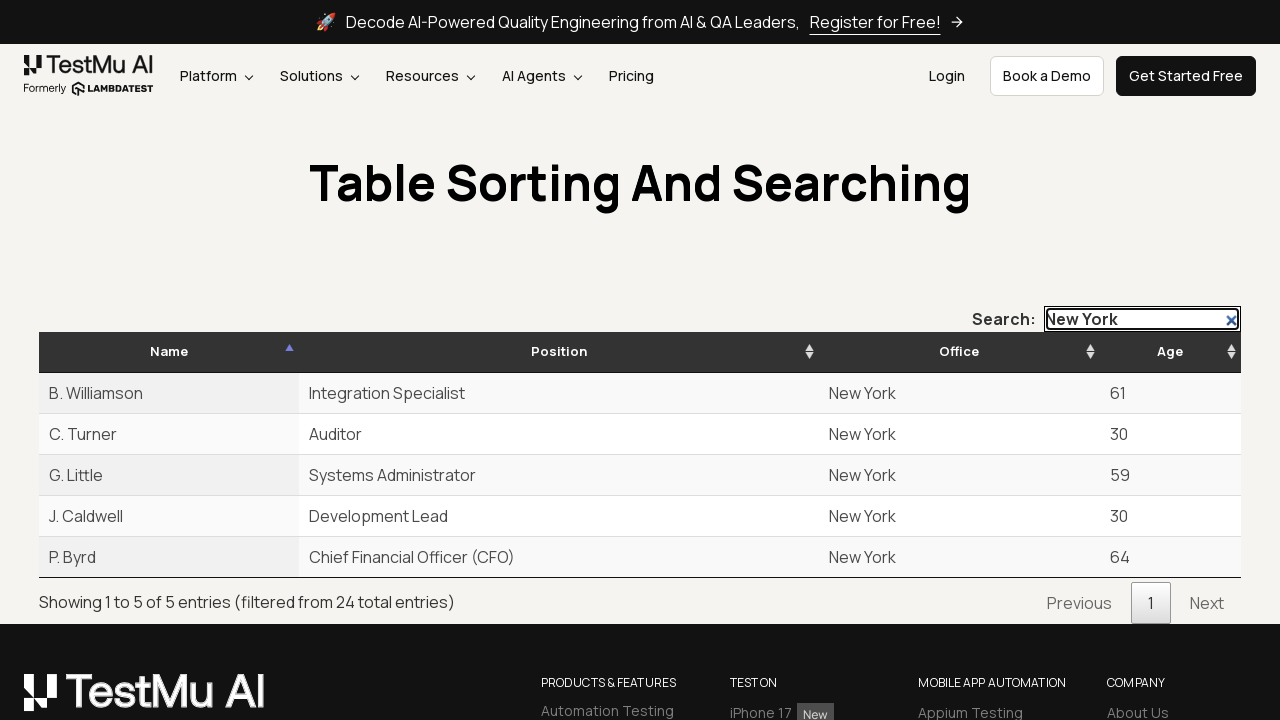

Verified row 5 office column contains 'New York': New York
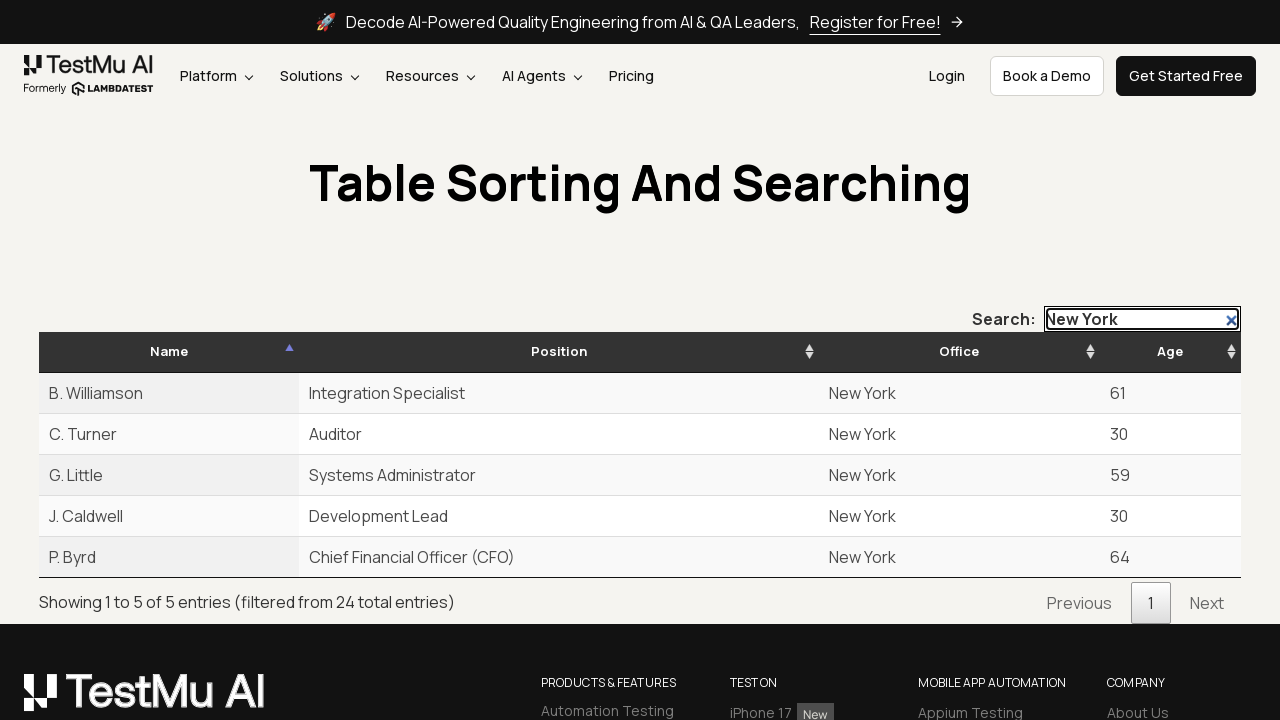

Assertion passed for row 5
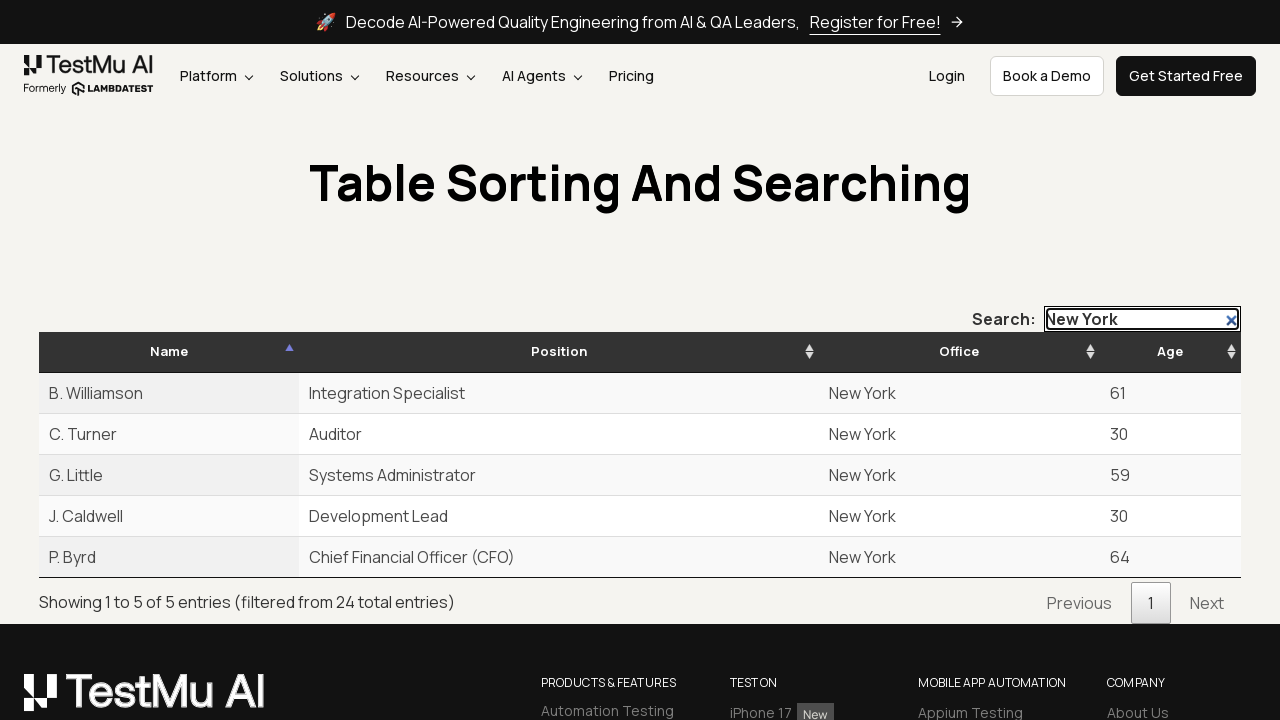

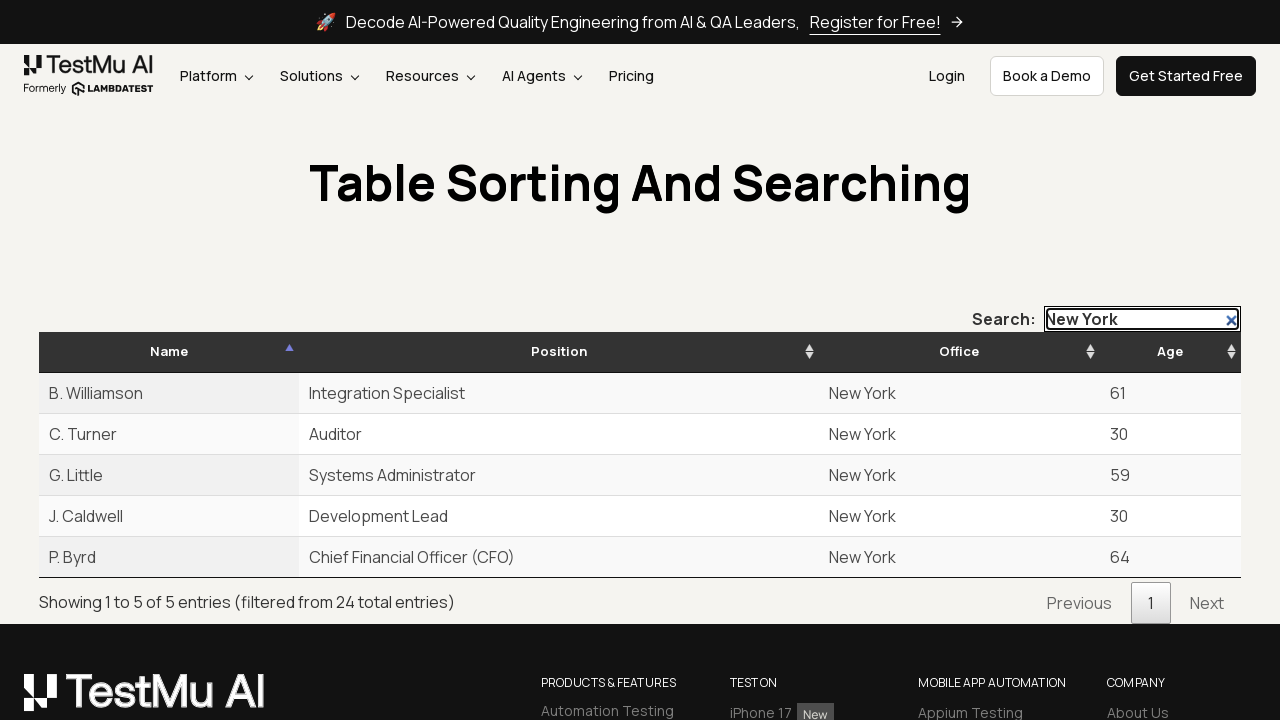